Tests clicking a confirm button and accepting the confirmation dialog

Starting URL: https://demoqa.com/alerts

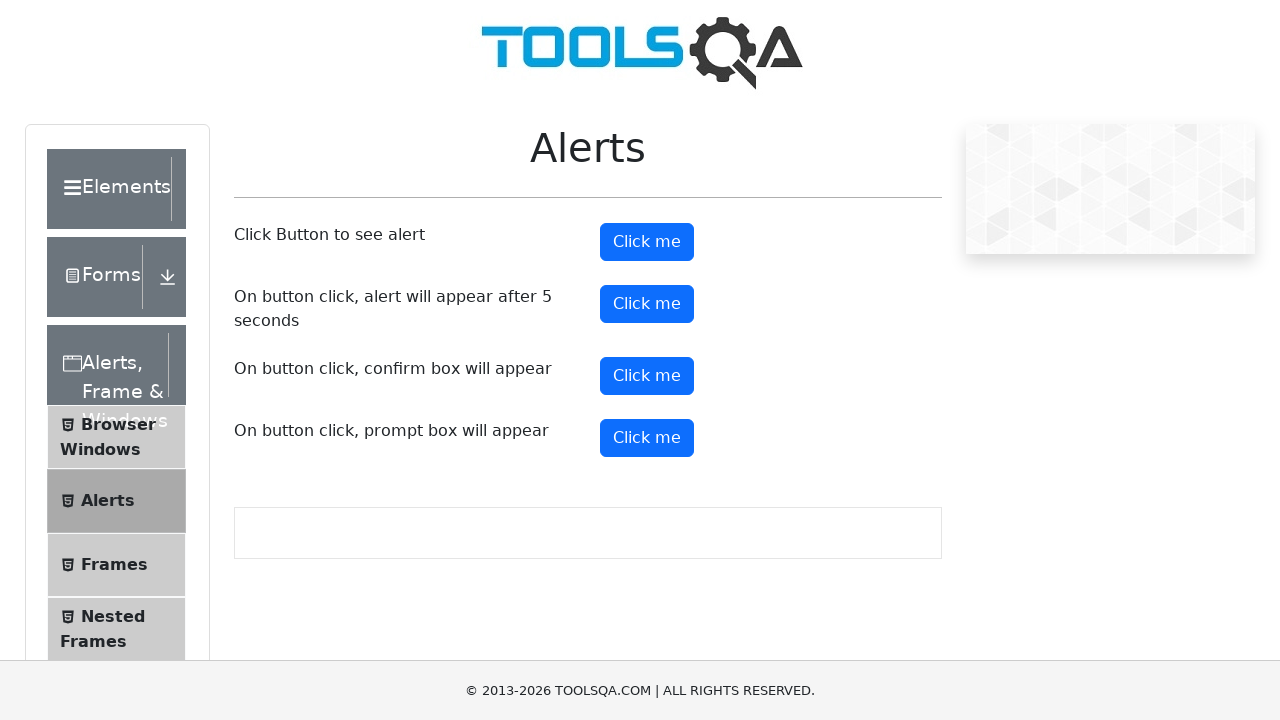

Set up dialog handler to accept confirmation dialogs
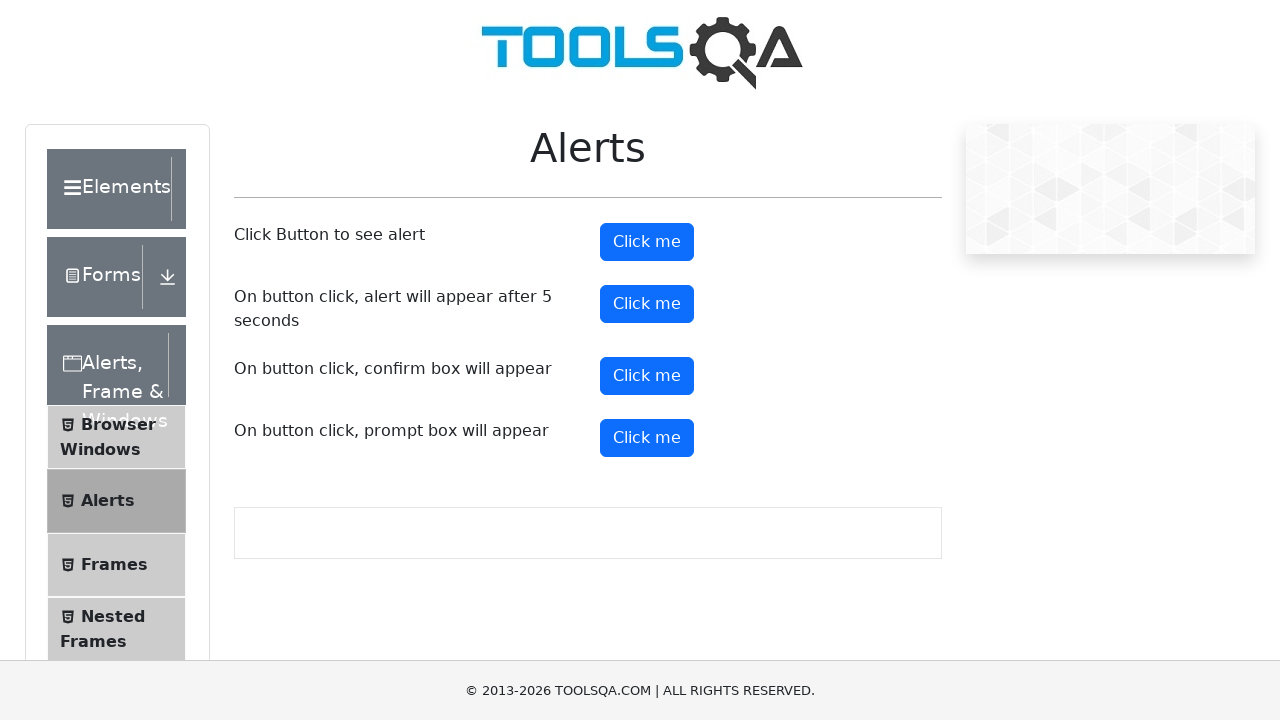

Clicked the confirm button at (647, 376) on button#confirmButton
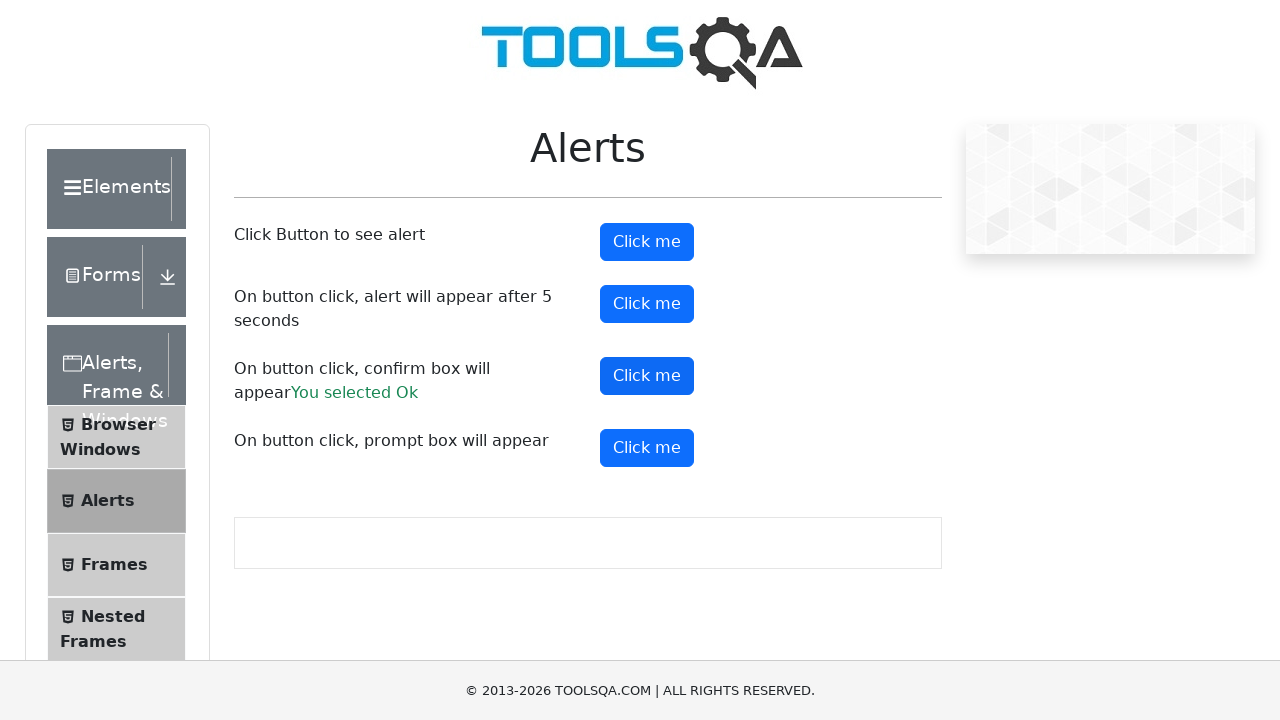

Waited for confirmation dialog to be processed
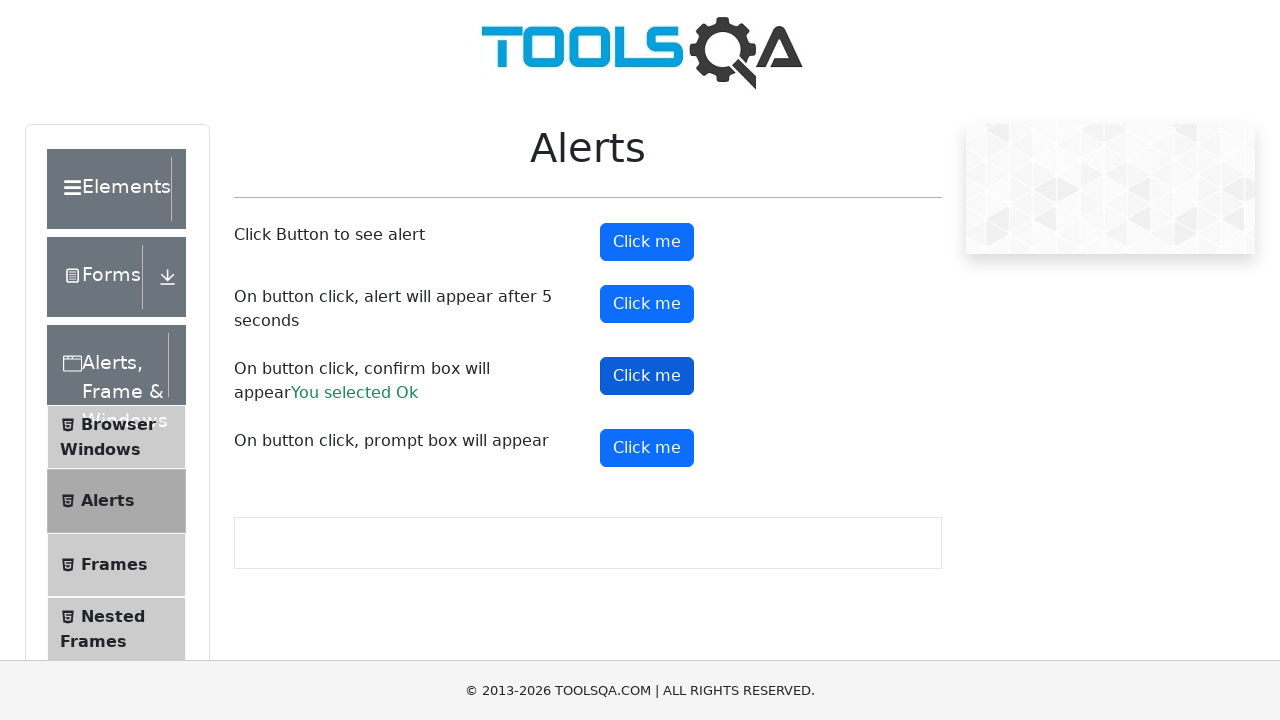

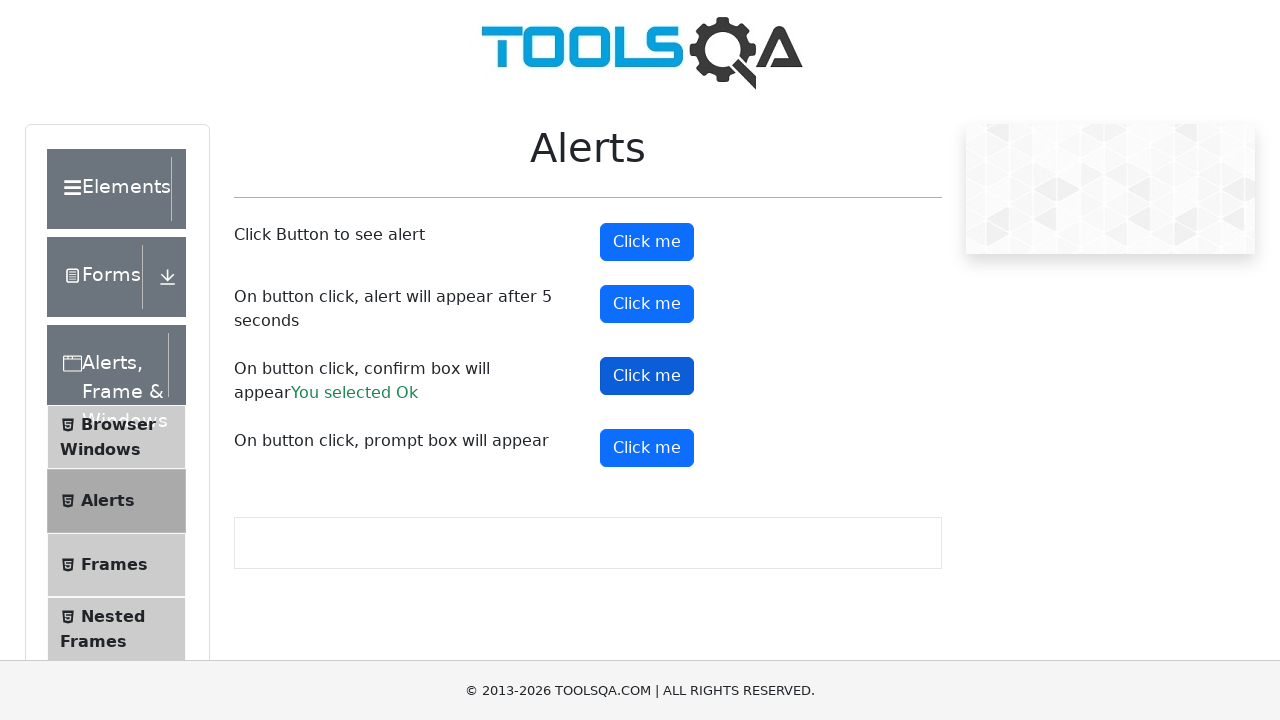